Double-clicks on an alert box button and accepts the alert

Starting URL: https://artoftesting.com/samplesiteforselenium

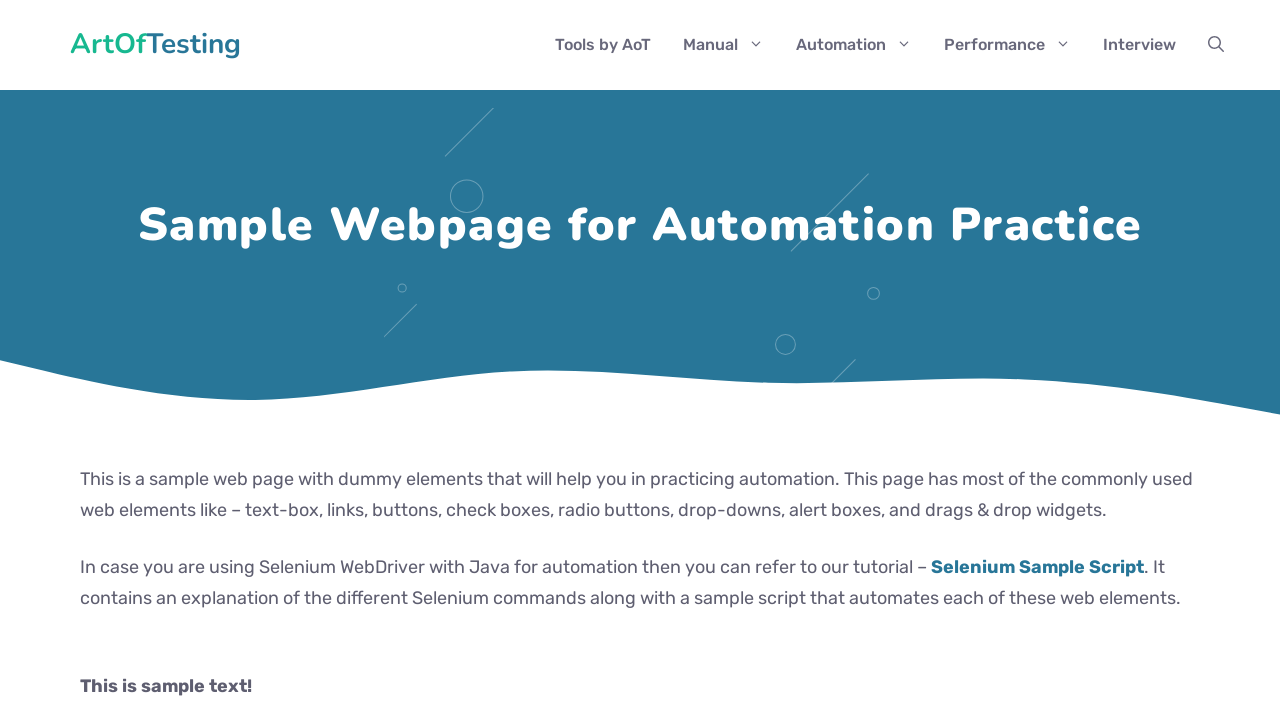

Double-clicked alert box button at (242, 361) on button#dblClkBtn
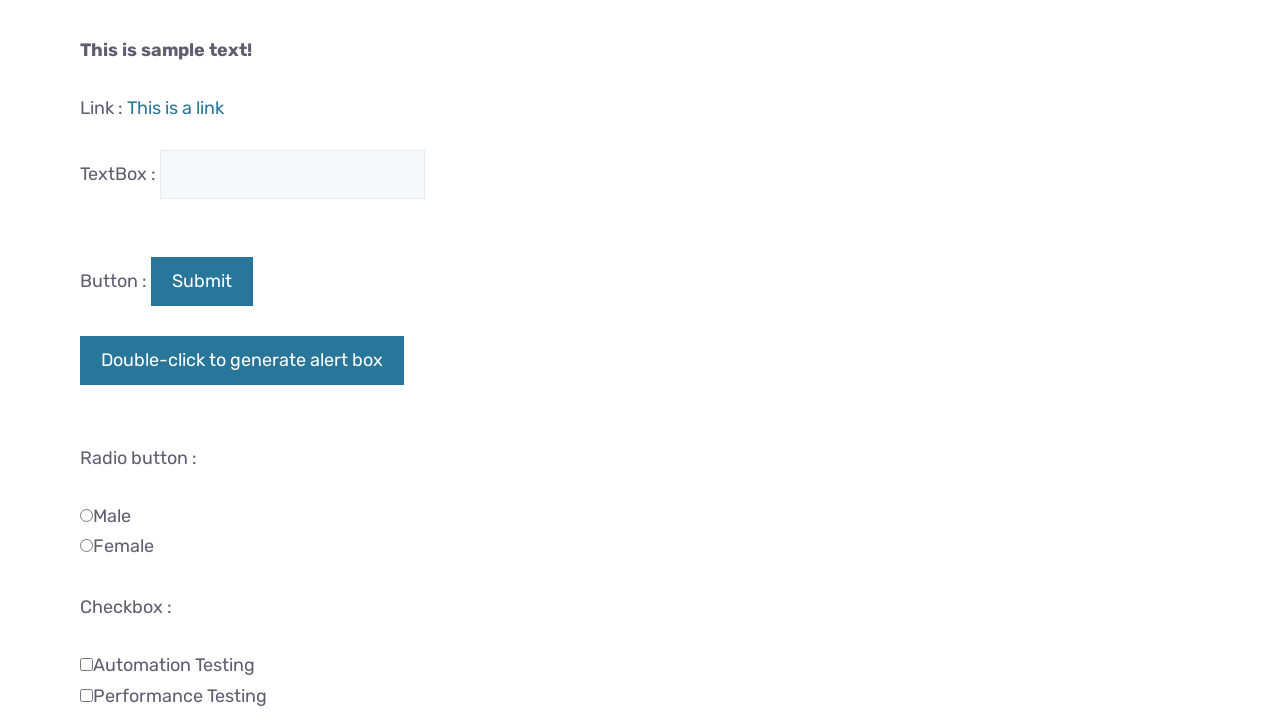

Alert dialog accepted
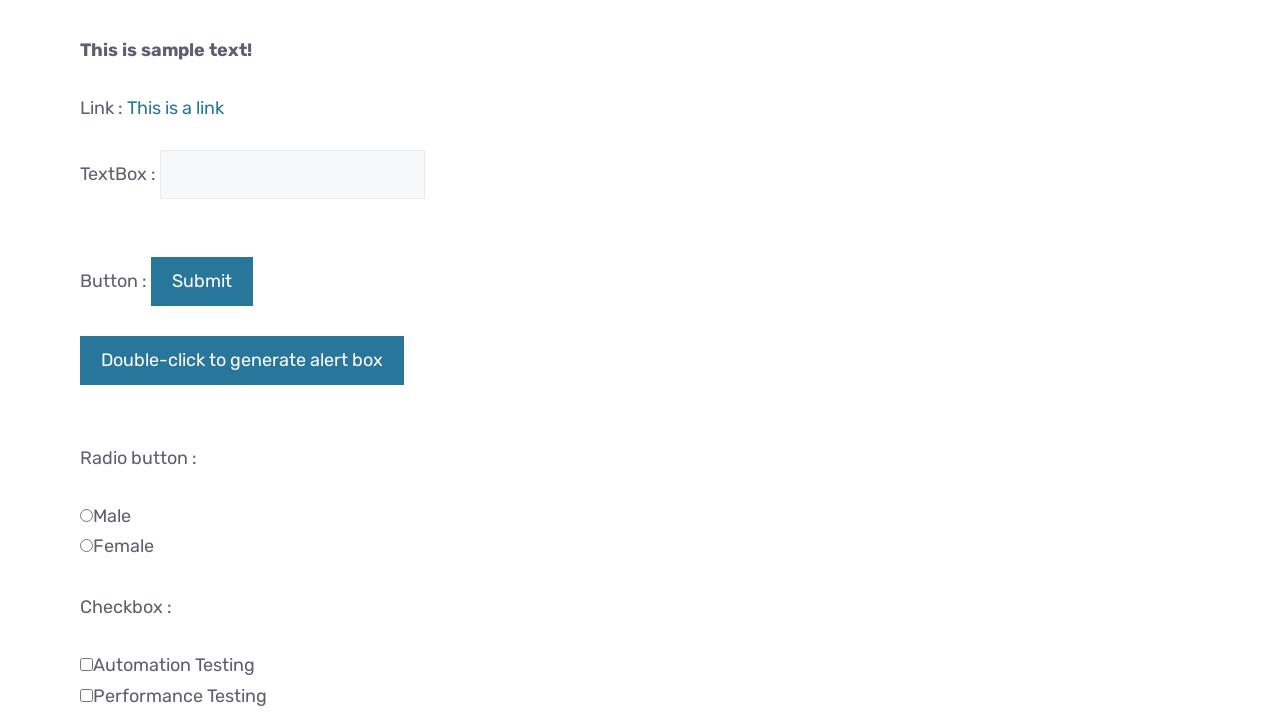

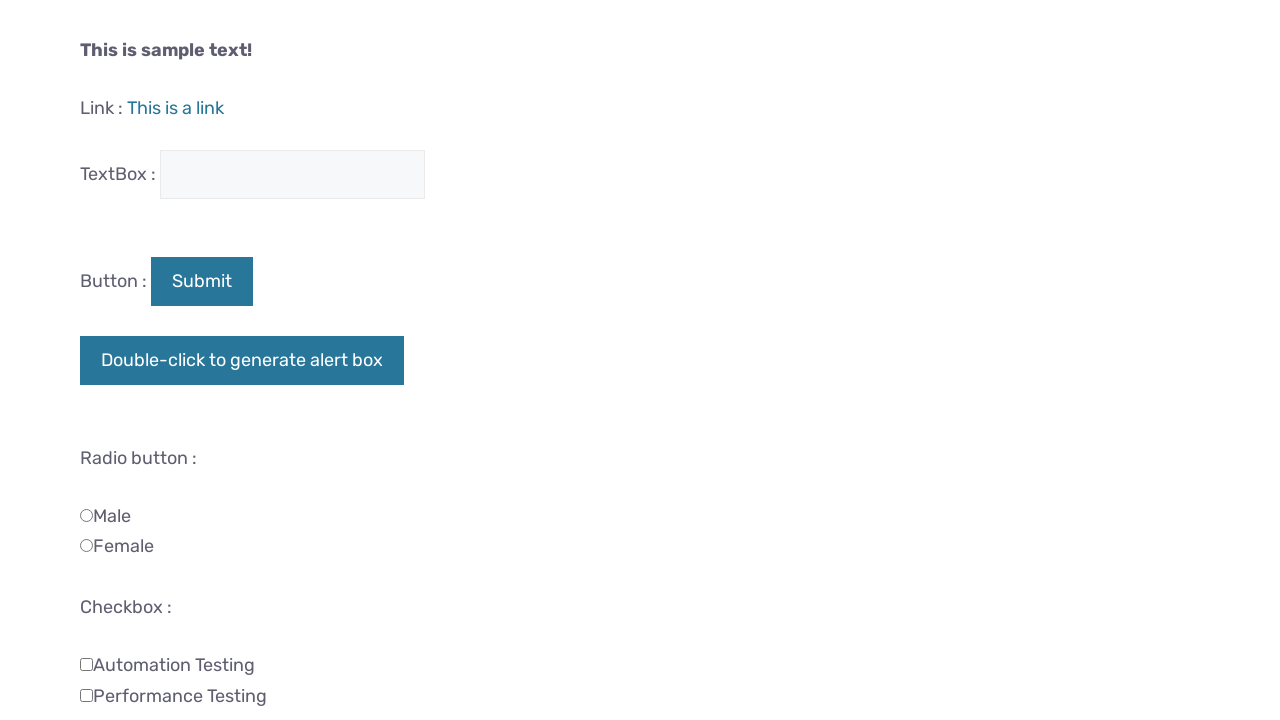